Tests that comments are displayed in the correct order with matching usernames and comment text

Starting URL: https://qacommentsapp.ccbp.tech/

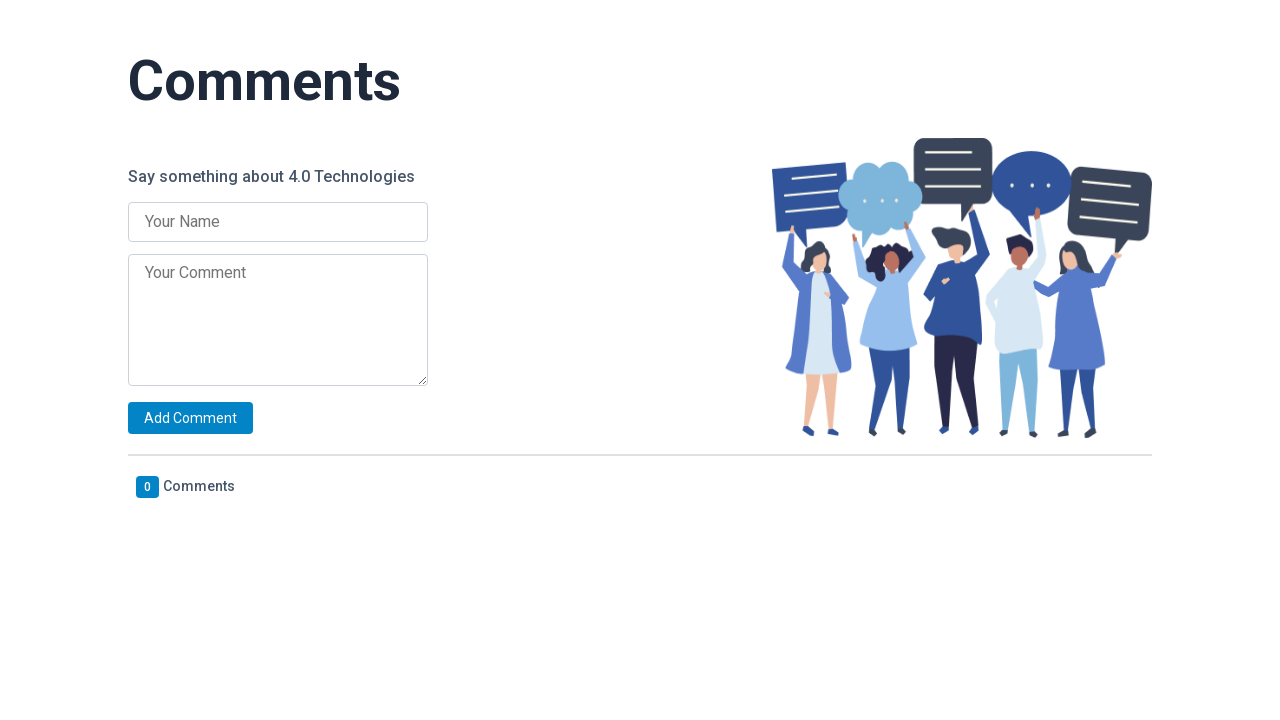

Filled name input with 'John' on .name-input
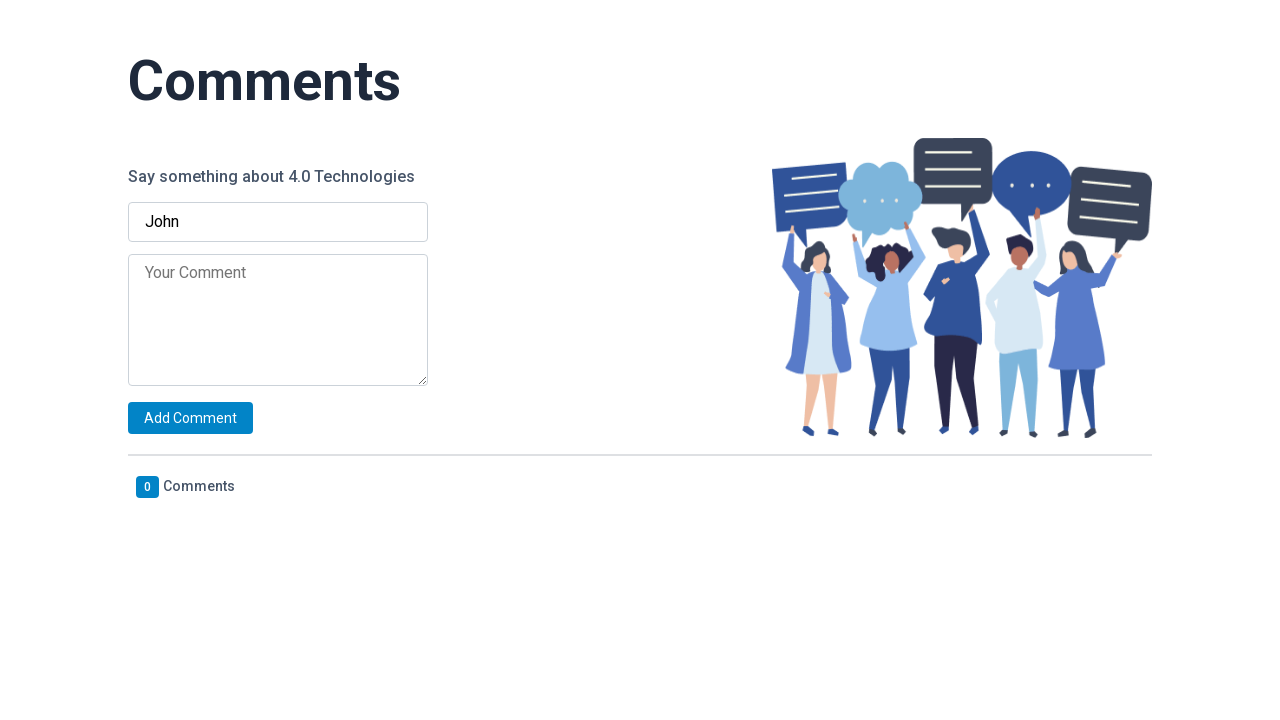

Filled comment input with 'Innovative and interconnected systems' on .comment-input
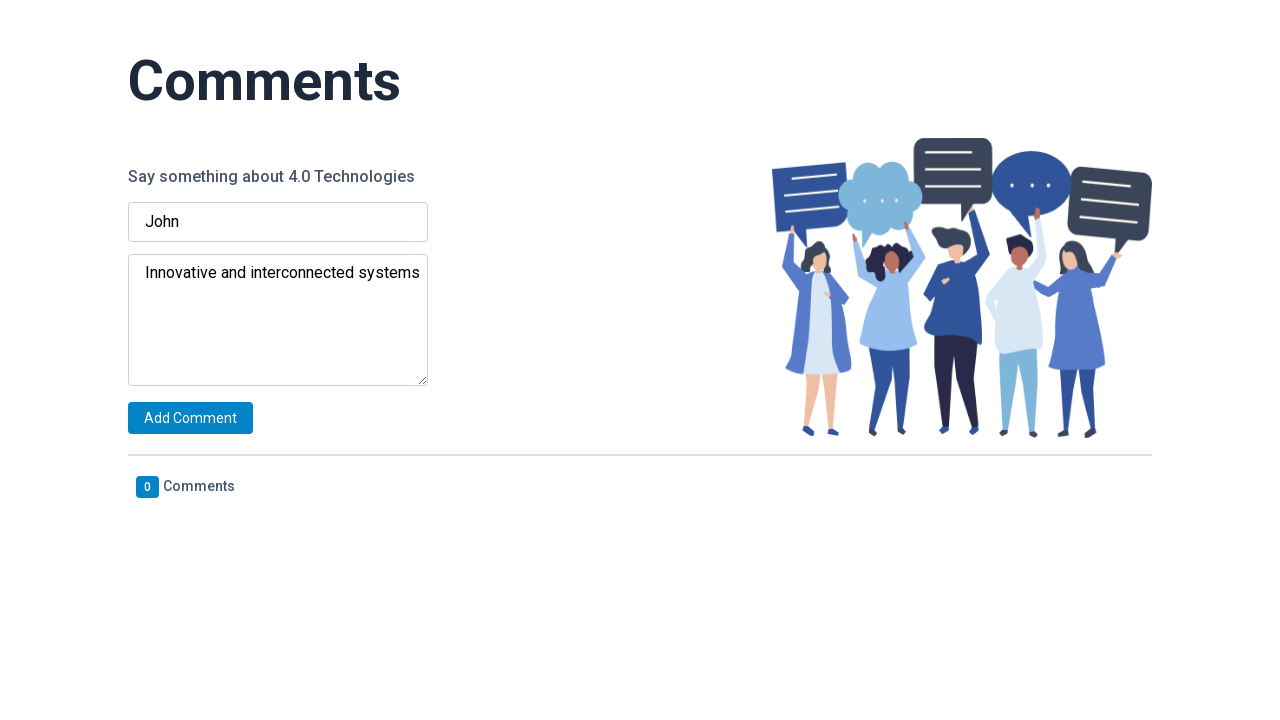

Clicked add button to submit comment from John at (190, 418) on .add-button
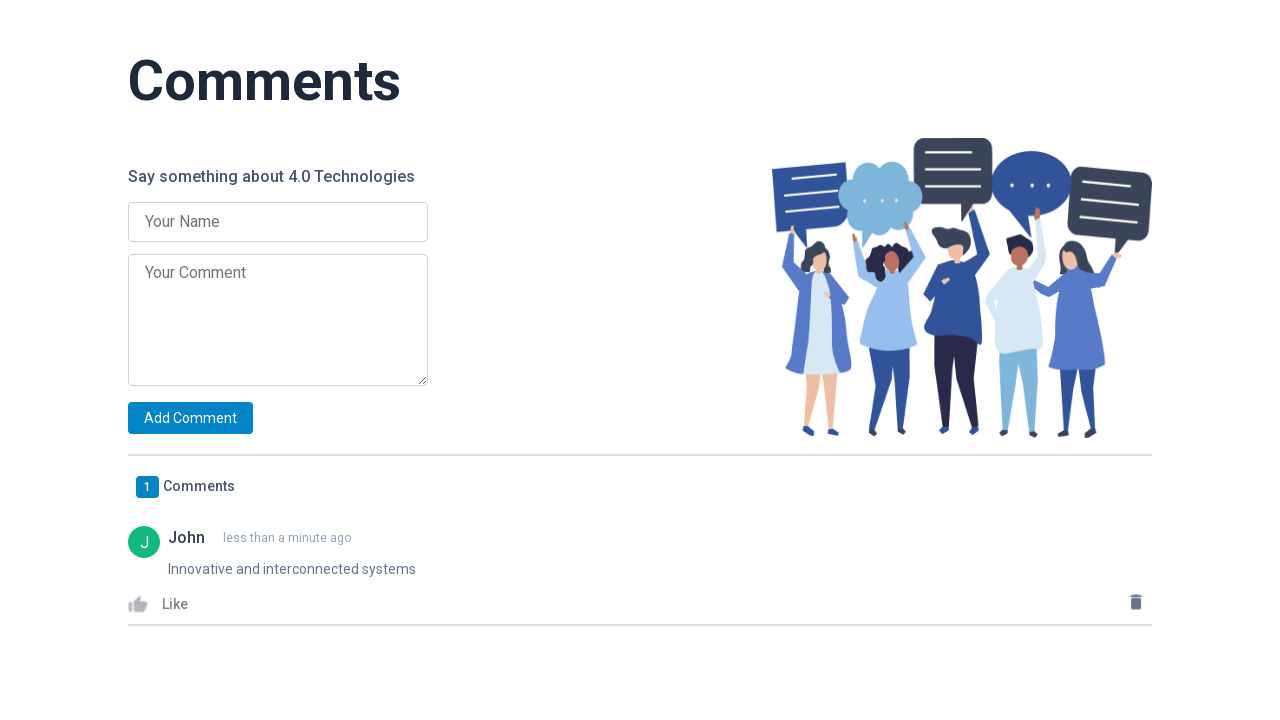

Filled name input with 'Alice' on .name-input
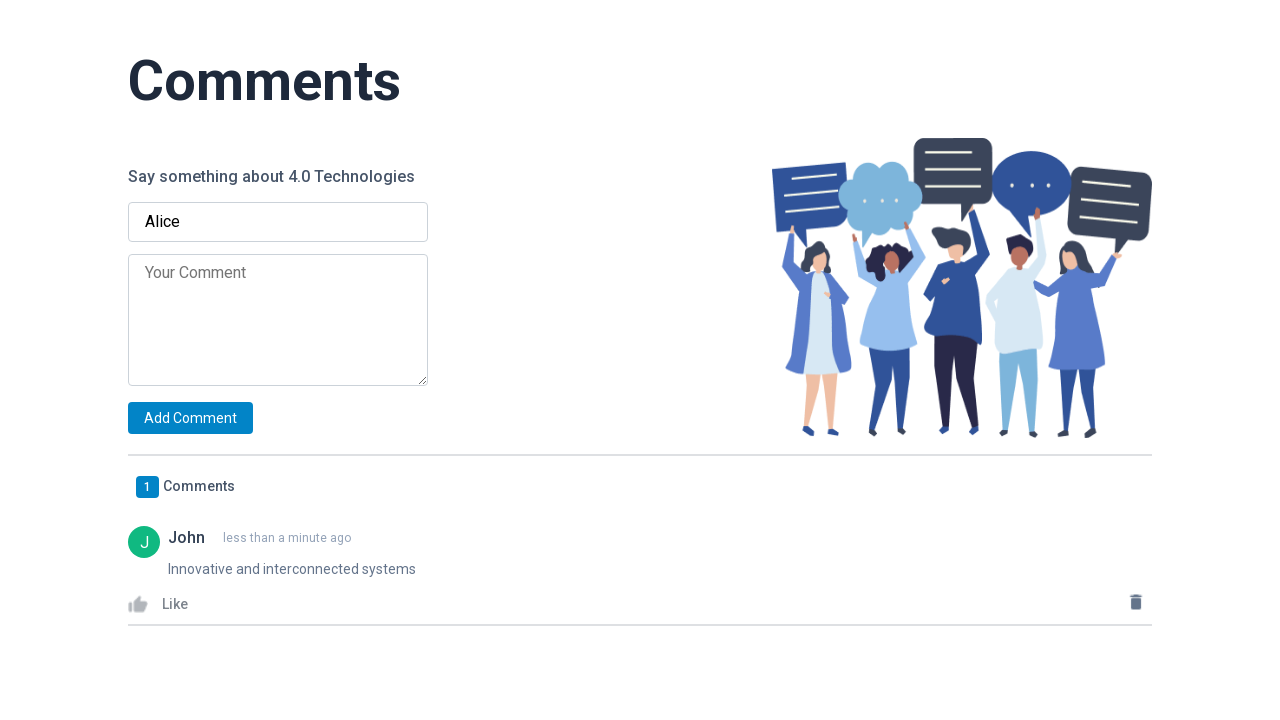

Filled comment input with 'Smart factories, improved efficiency.' on .comment-input
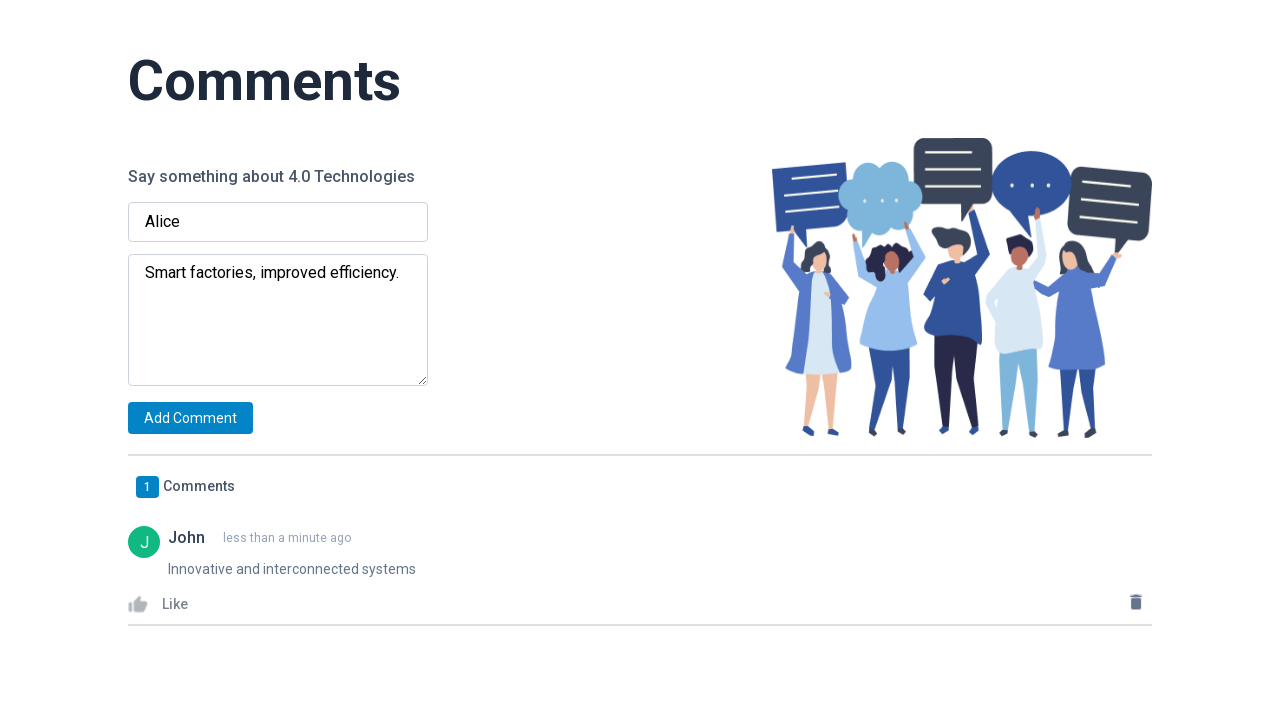

Clicked add button to submit comment from Alice at (190, 418) on .add-button
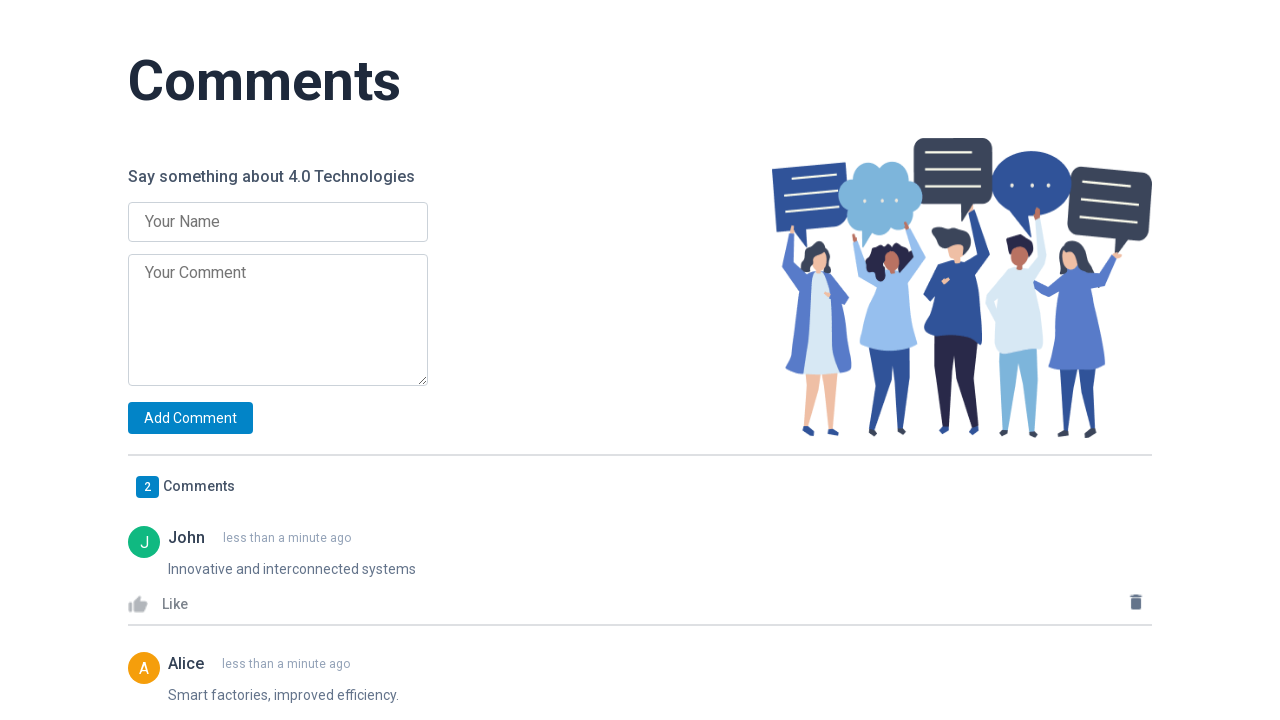

Filled name input with 'Robert' on .name-input
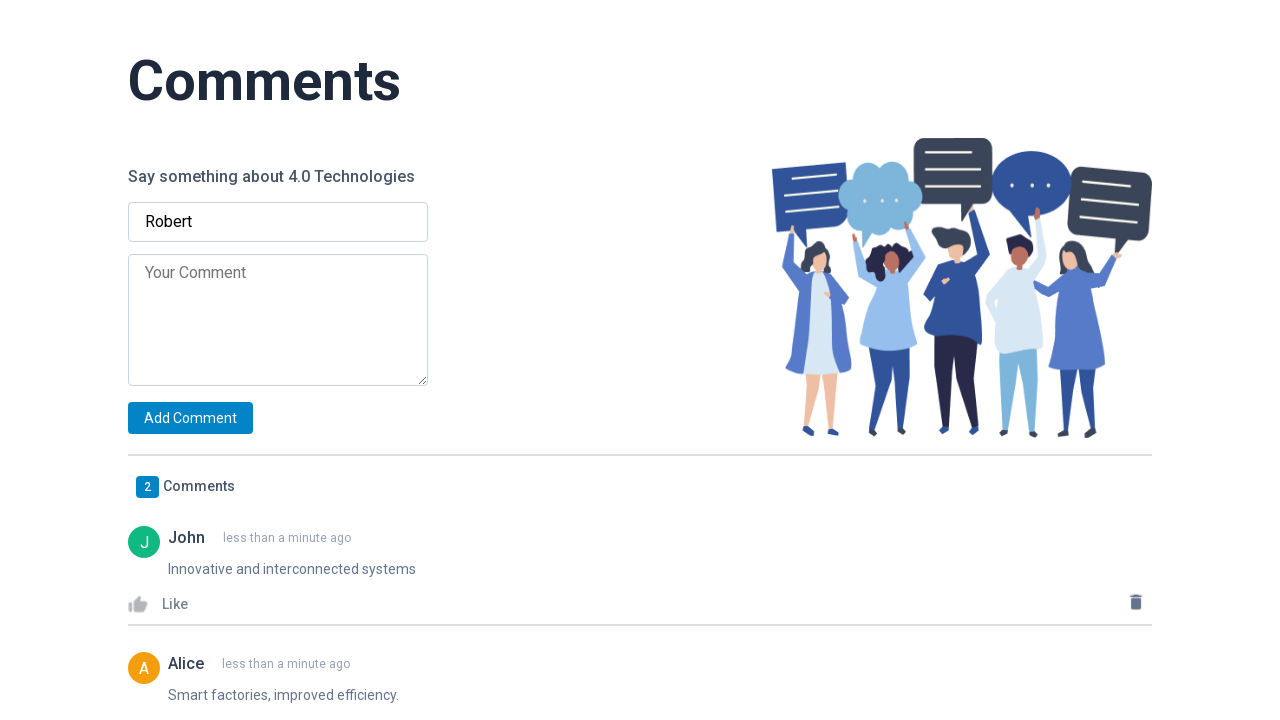

Filled comment input with 'AI-powered automation, limitless potential.' on .comment-input
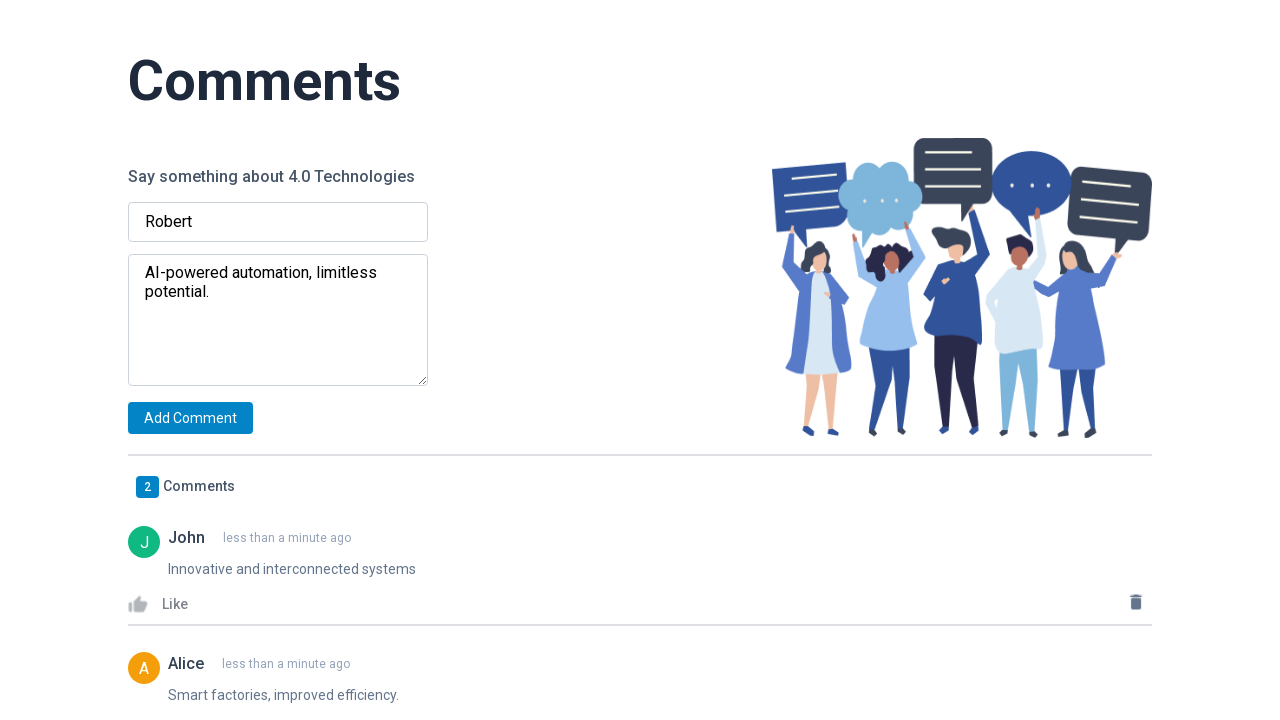

Clicked add button to submit comment from Robert at (190, 418) on .add-button
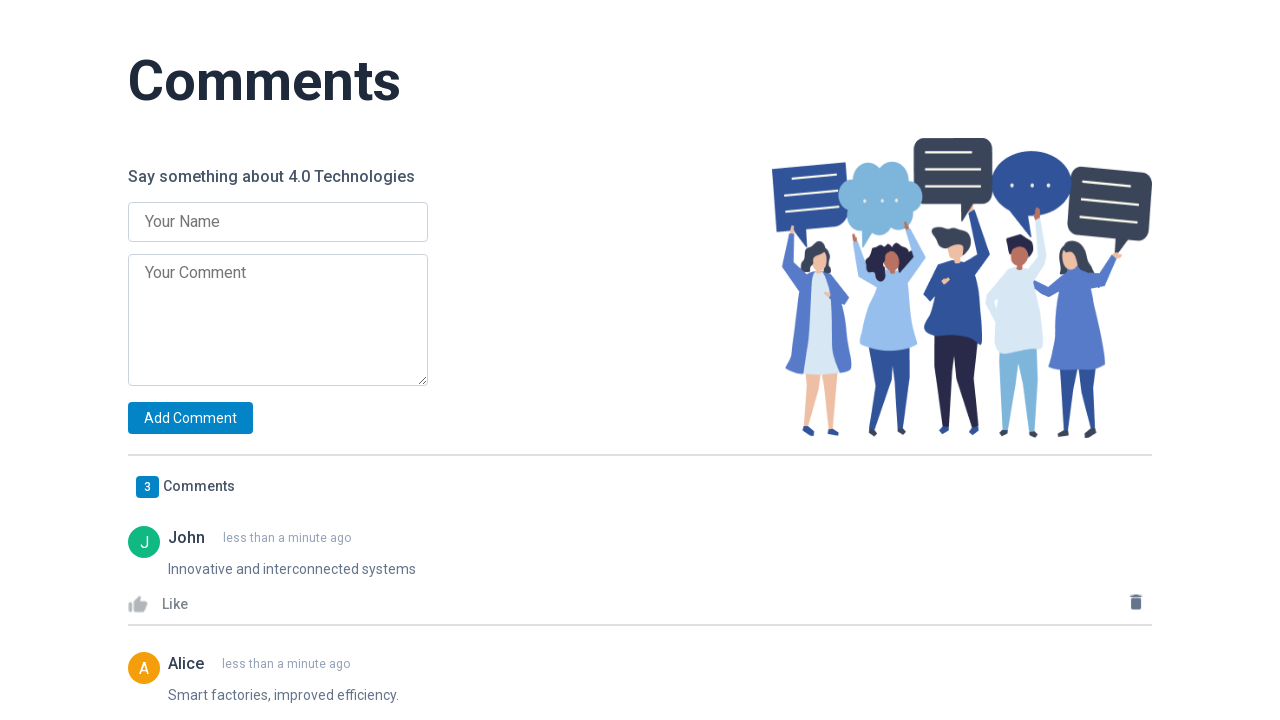

Filled name input with 'Harry' on .name-input
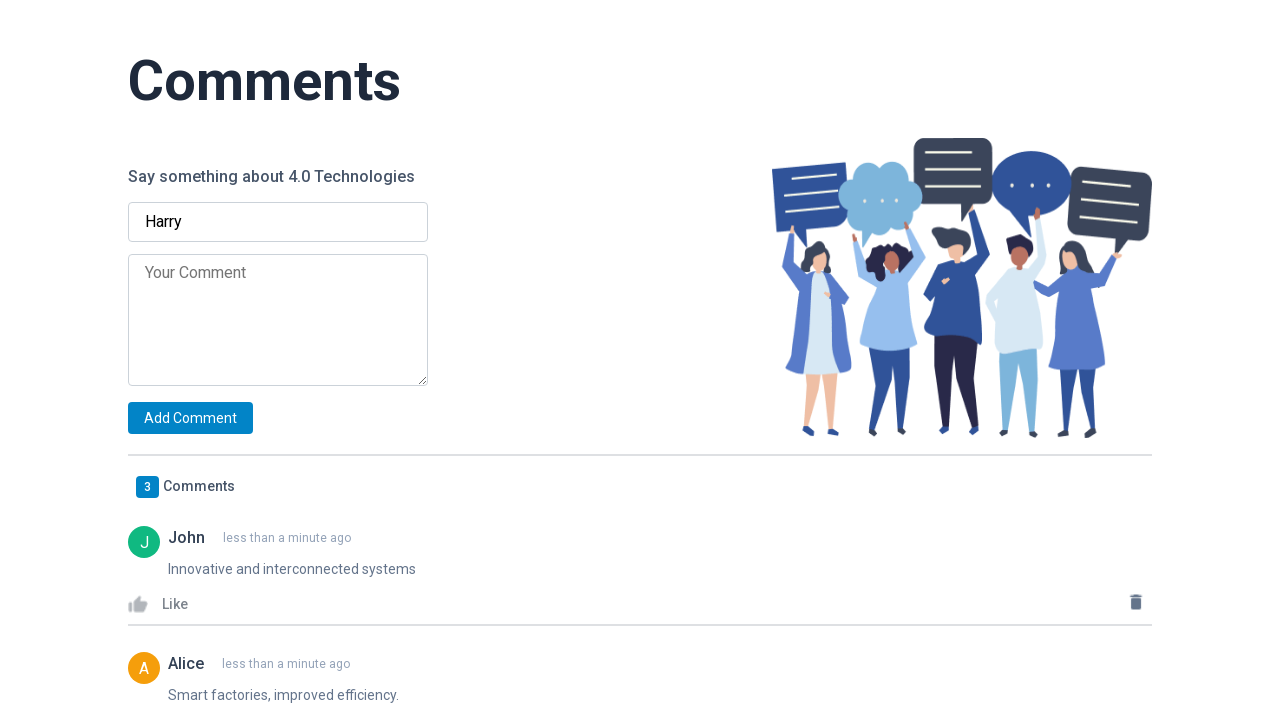

Filled comment input with 'Data-driven decision-making, game-changer.' on .comment-input
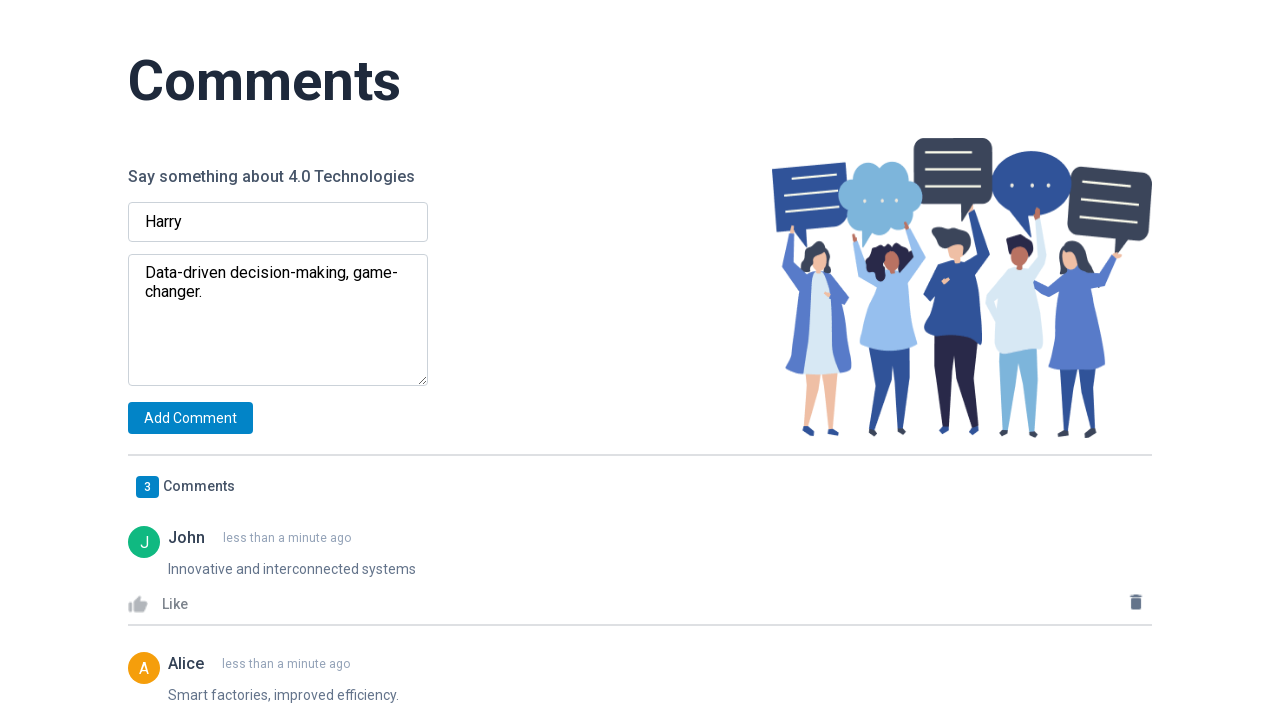

Clicked add button to submit comment from Harry at (190, 418) on .add-button
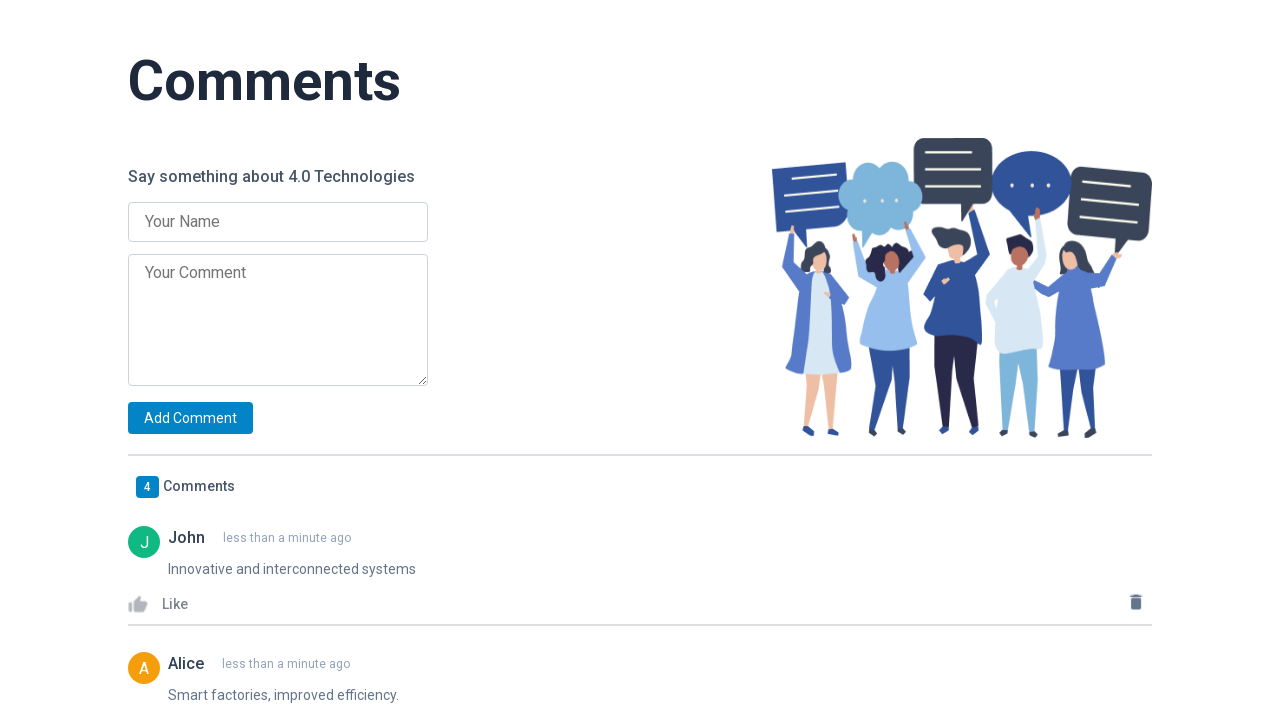

Filled name input with 'Bob' on .name-input
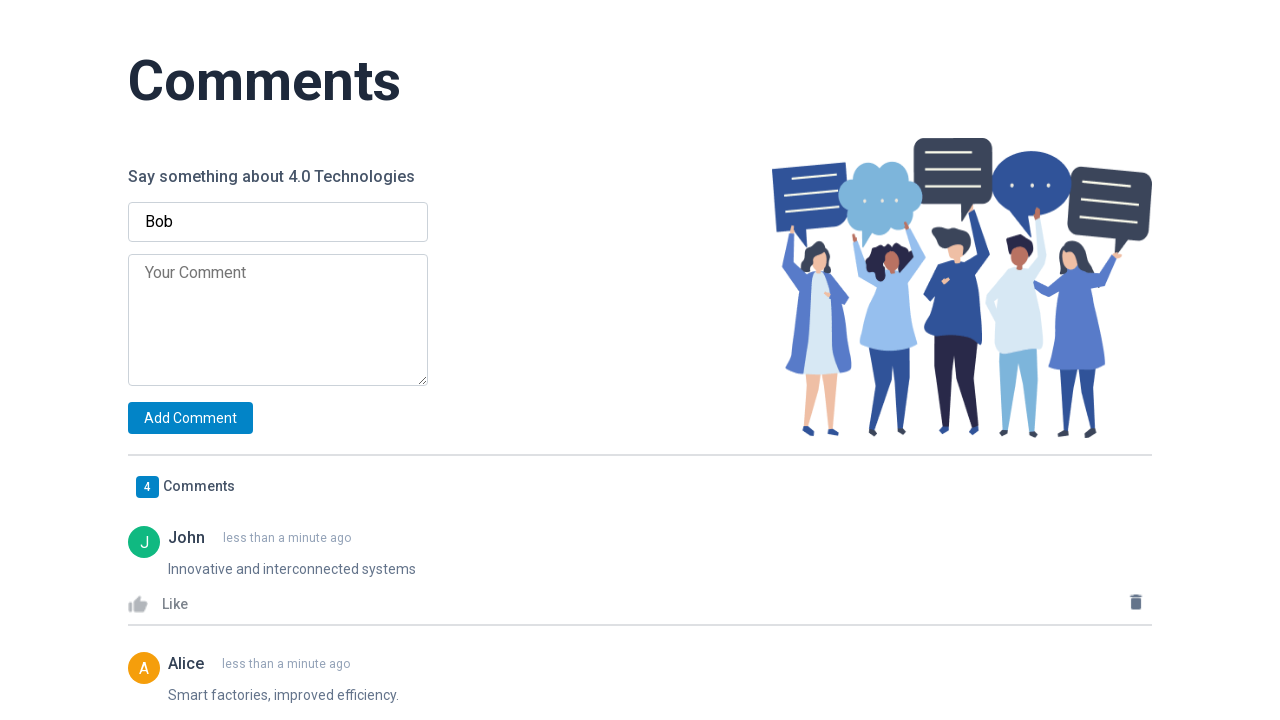

Filled comment input with 'IoT revolutionizing daily life.' on .comment-input
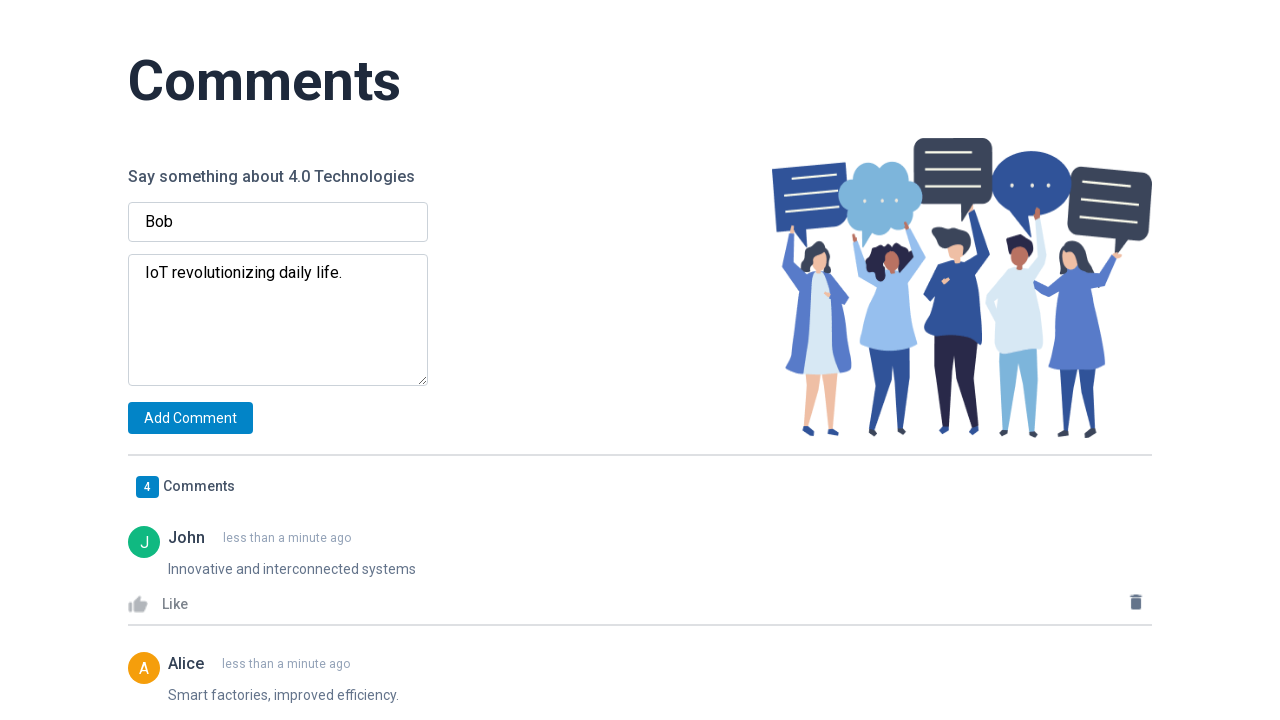

Clicked add button to submit comment from Bob at (190, 418) on .add-button
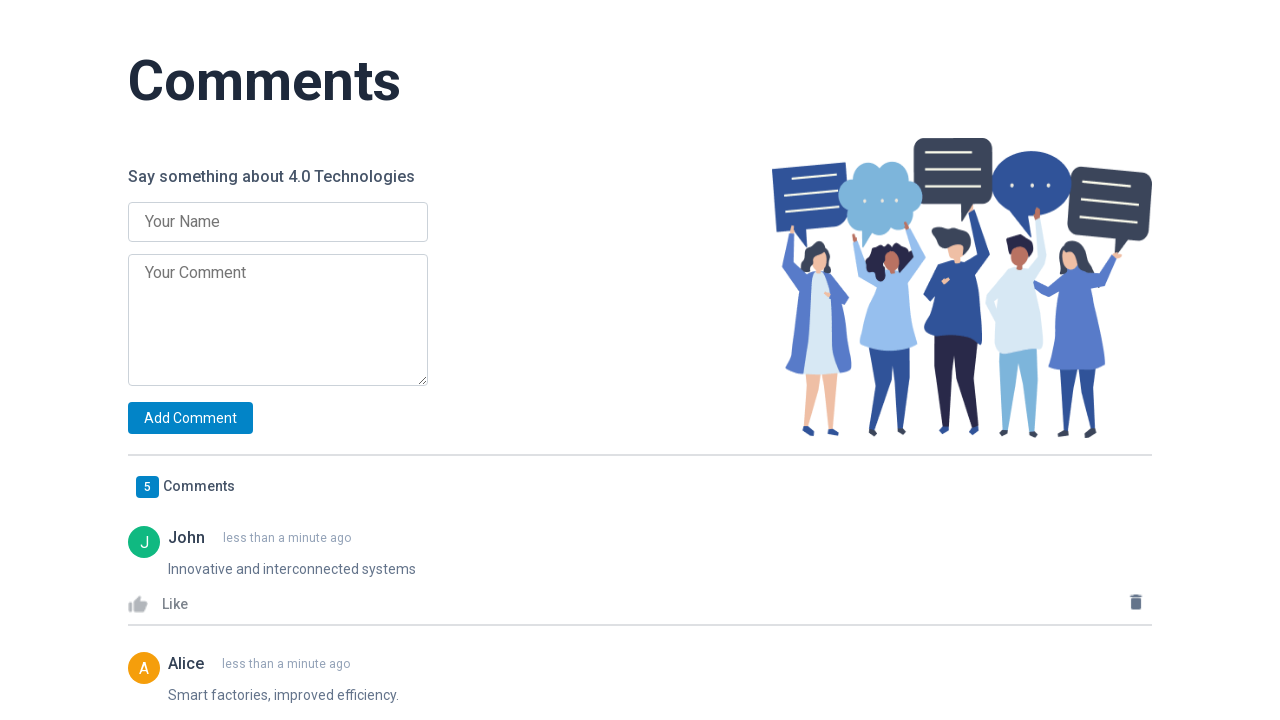

Located all username elements
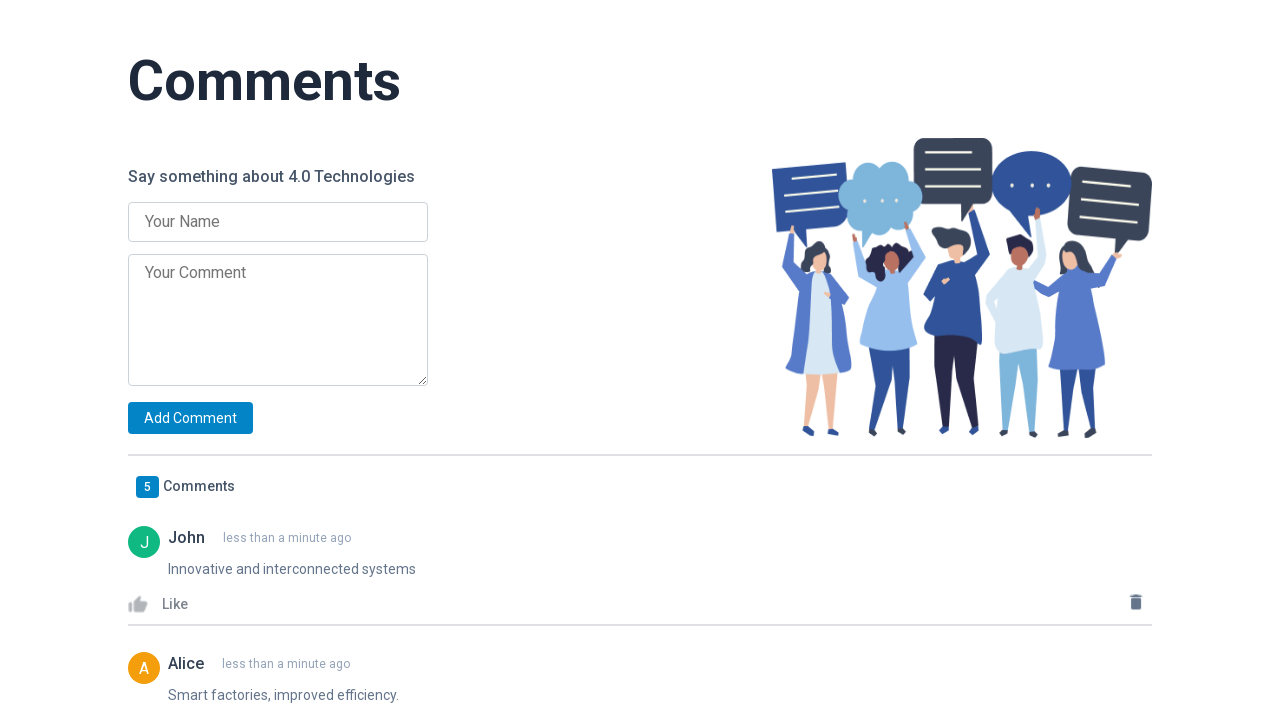

Located all comment elements
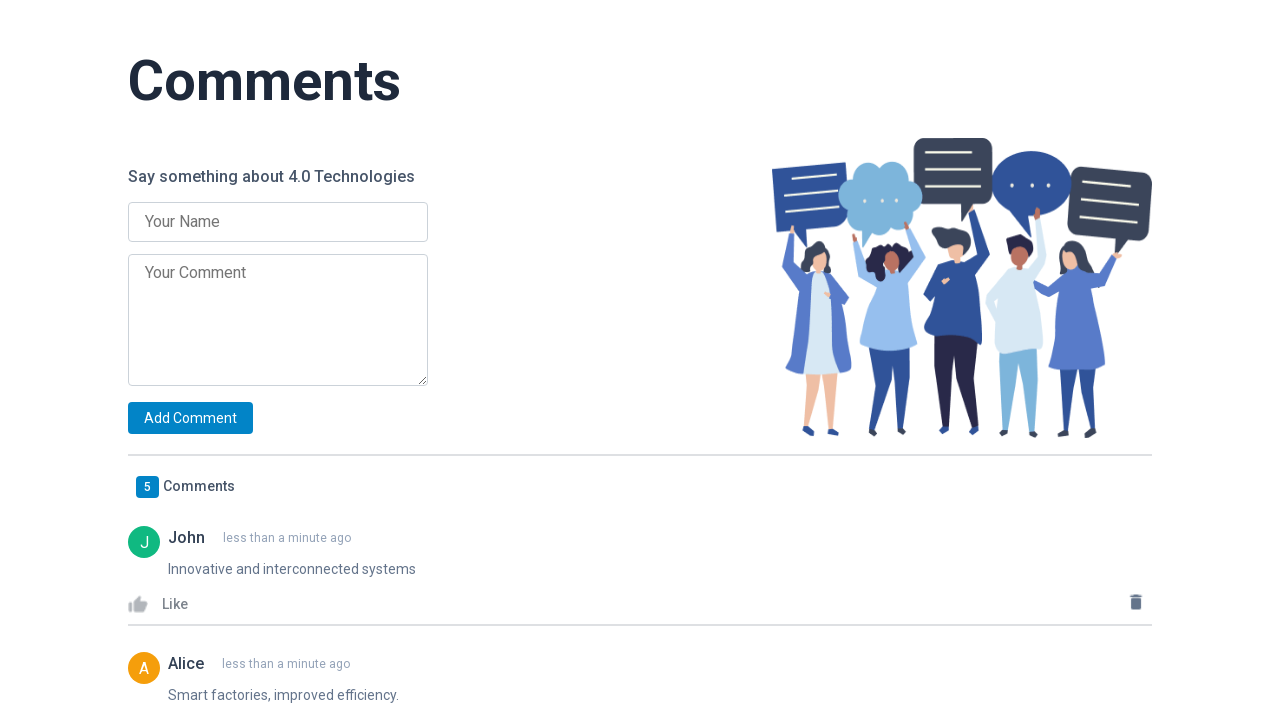

Verified username at index 0 matches 'John'
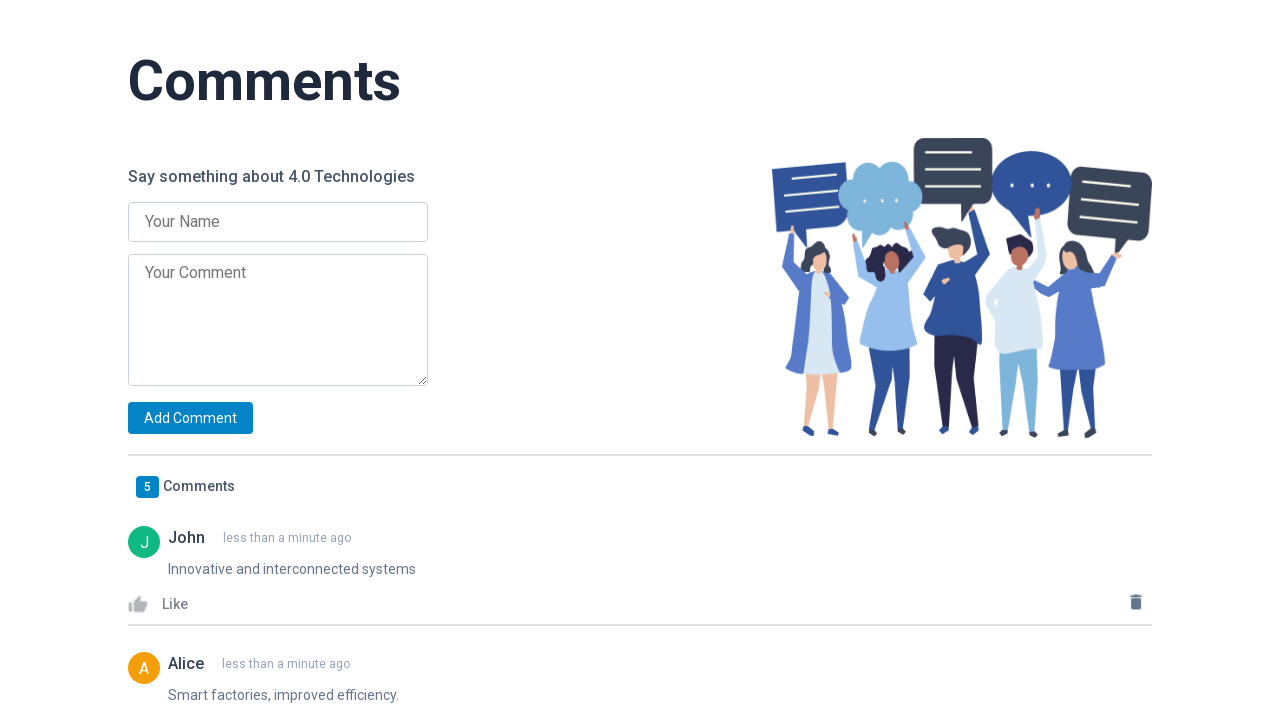

Verified comment text at index 0 matches expected content
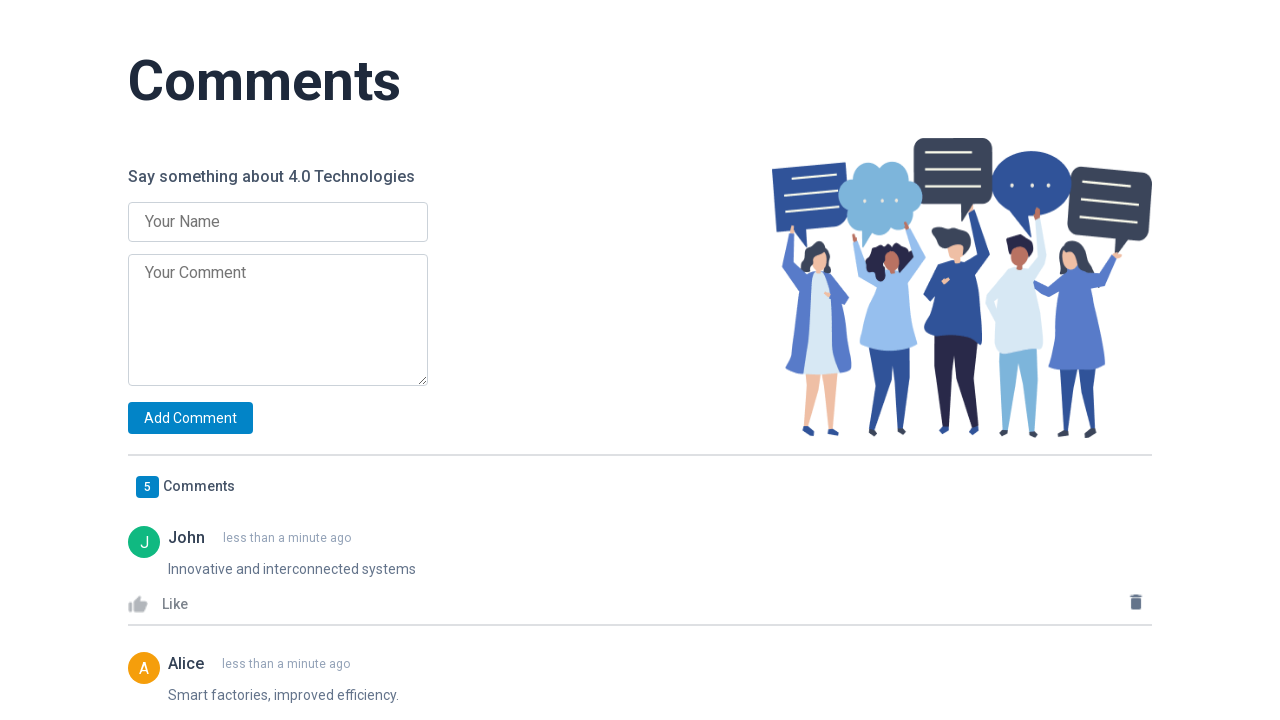

Verified username at index 1 matches 'Alice'
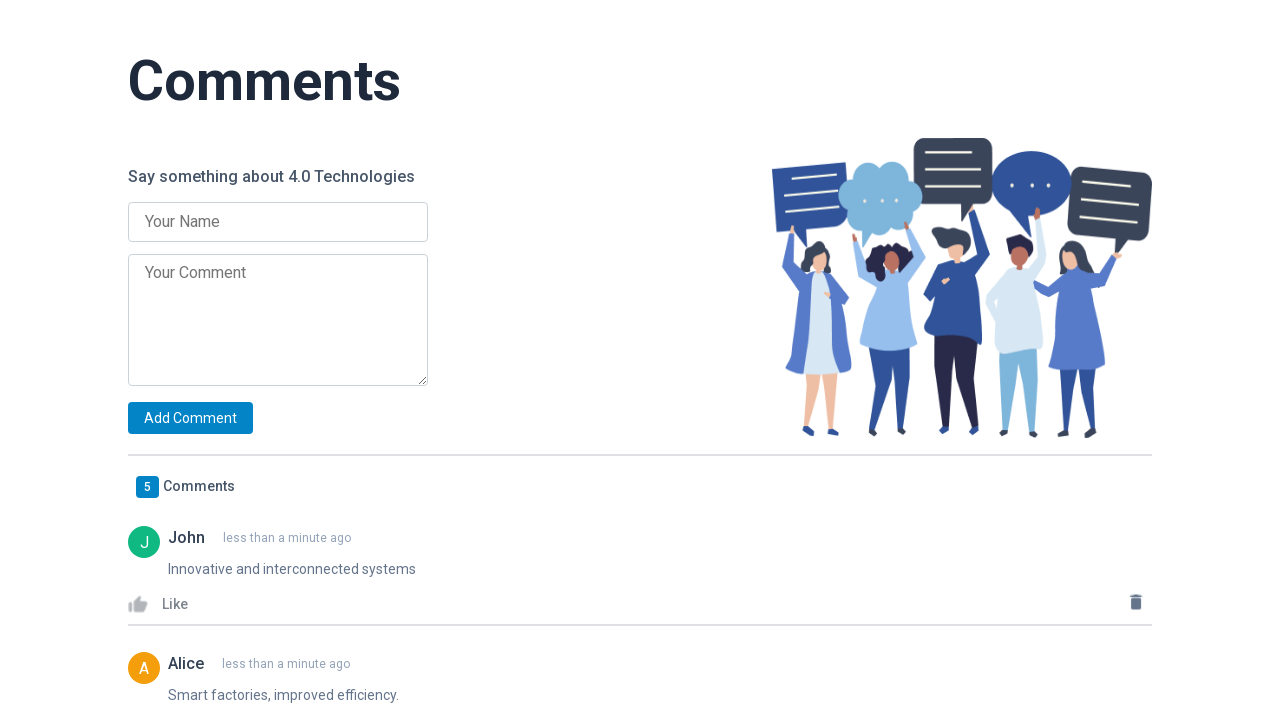

Verified comment text at index 1 matches expected content
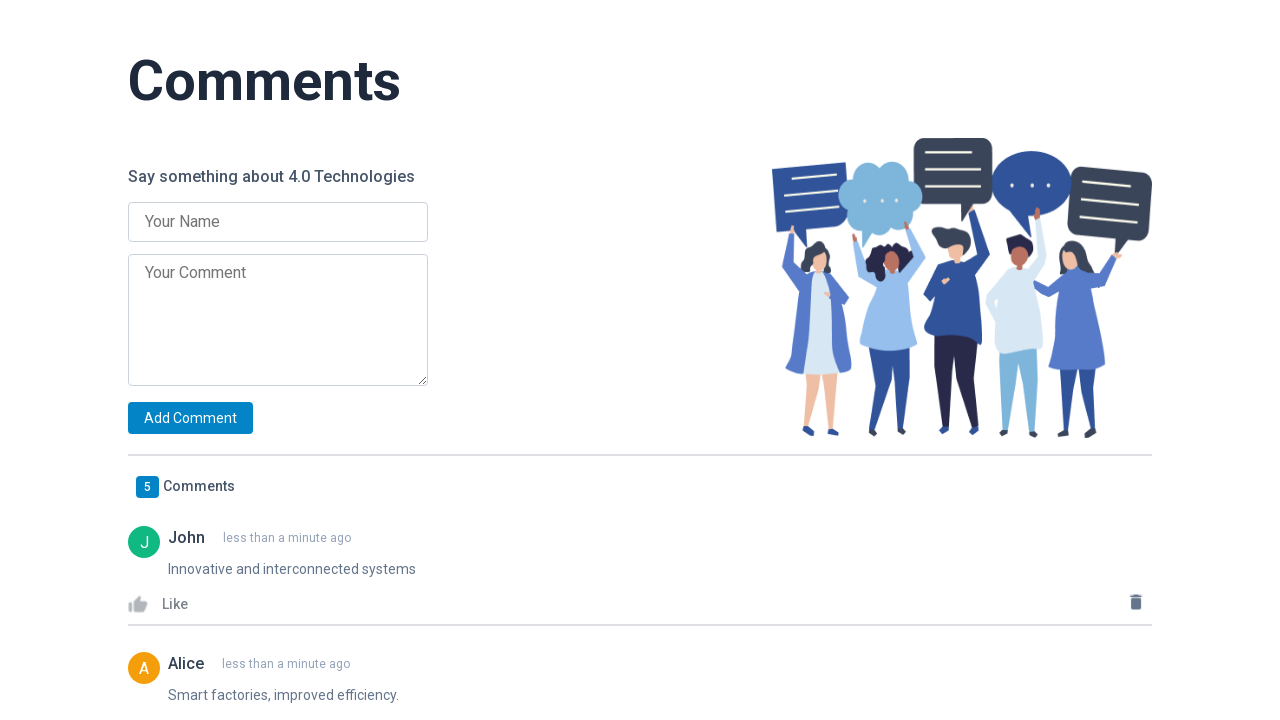

Verified username at index 2 matches 'Robert'
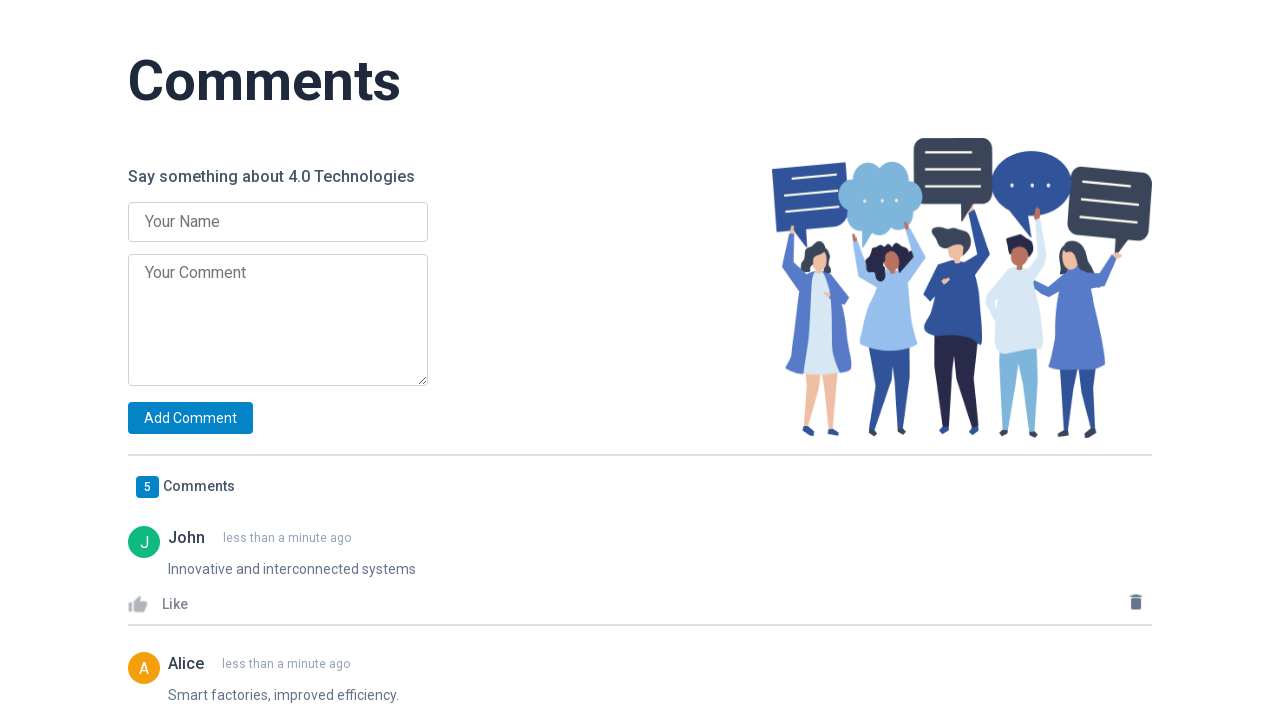

Verified comment text at index 2 matches expected content
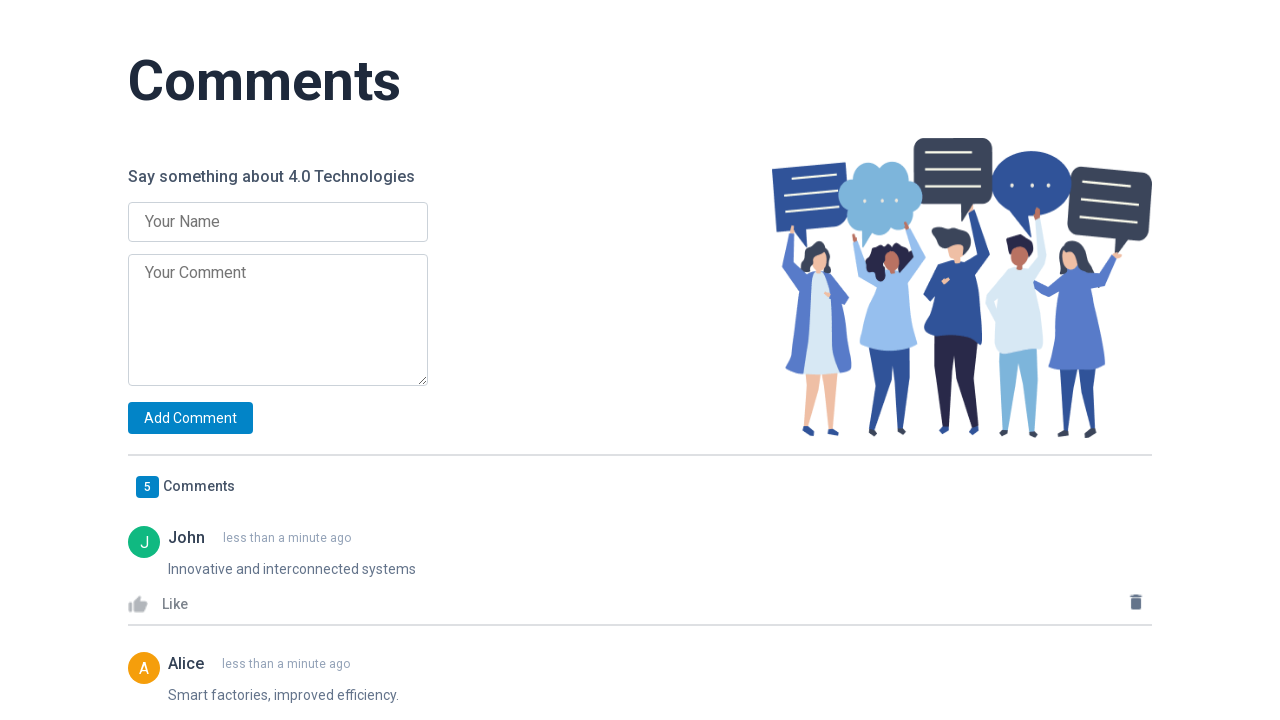

Verified username at index 3 matches 'Harry'
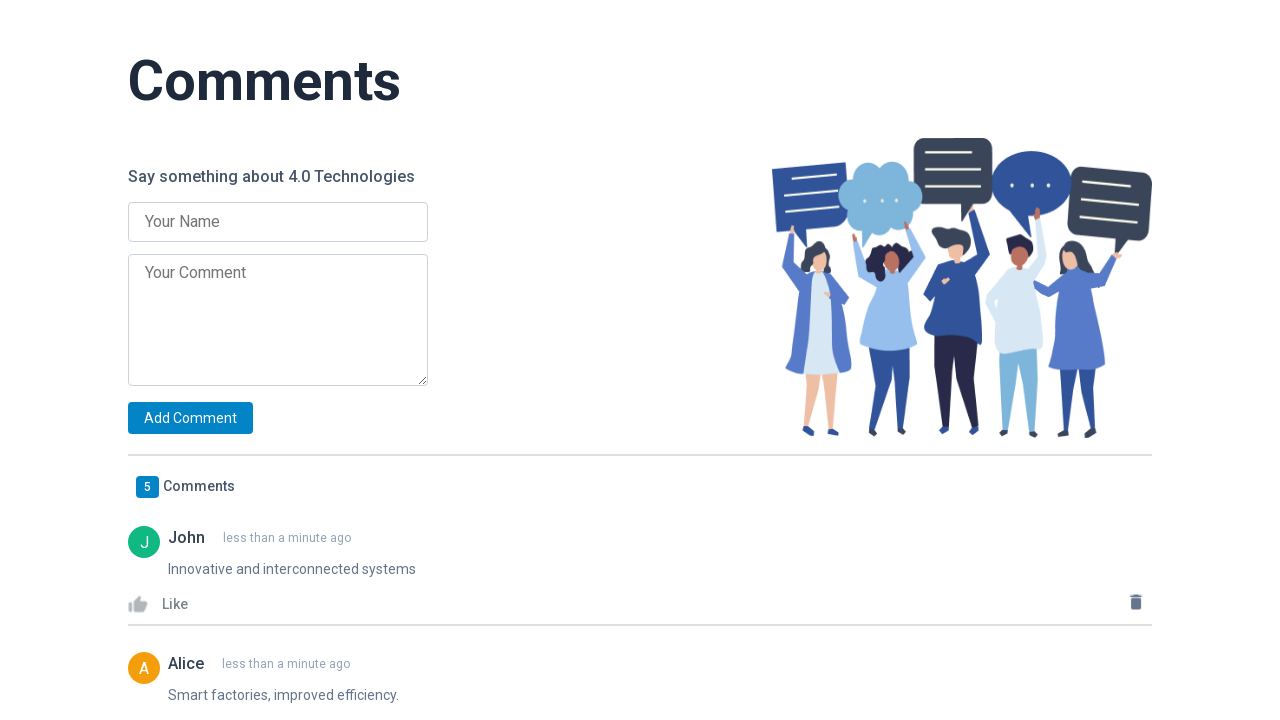

Verified comment text at index 3 matches expected content
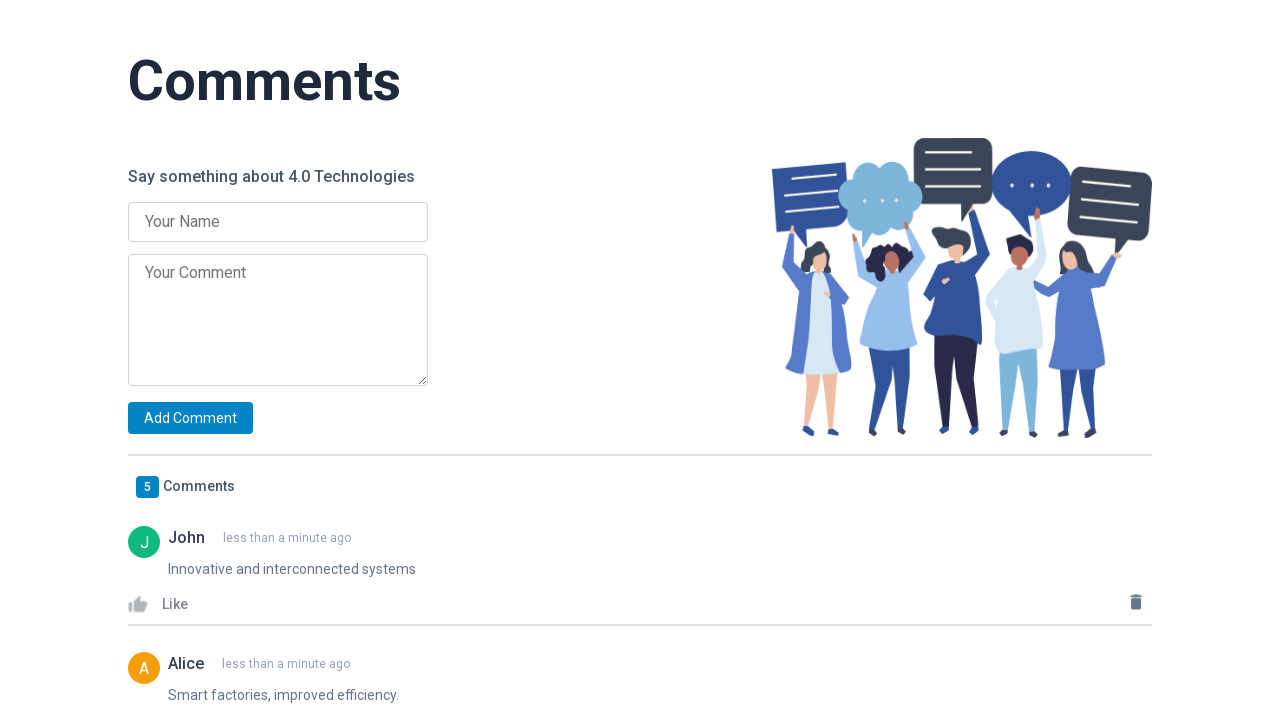

Verified username at index 4 matches 'Bob'
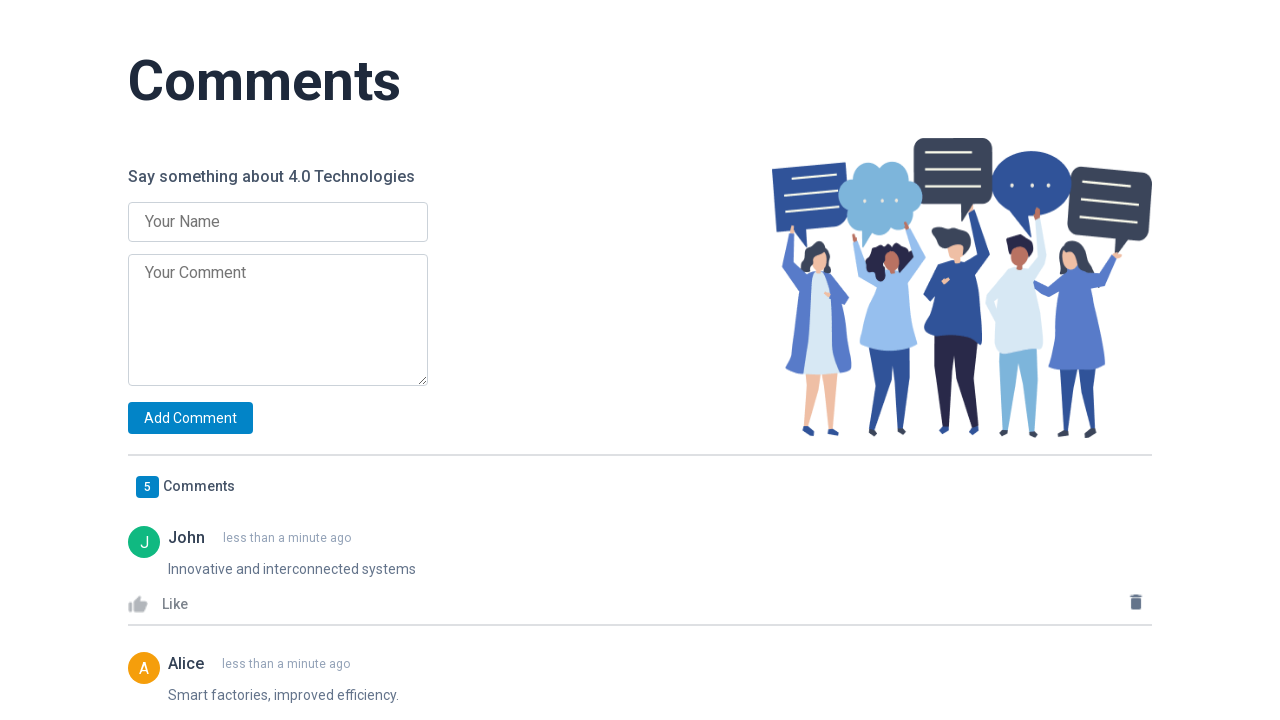

Verified comment text at index 4 matches expected content
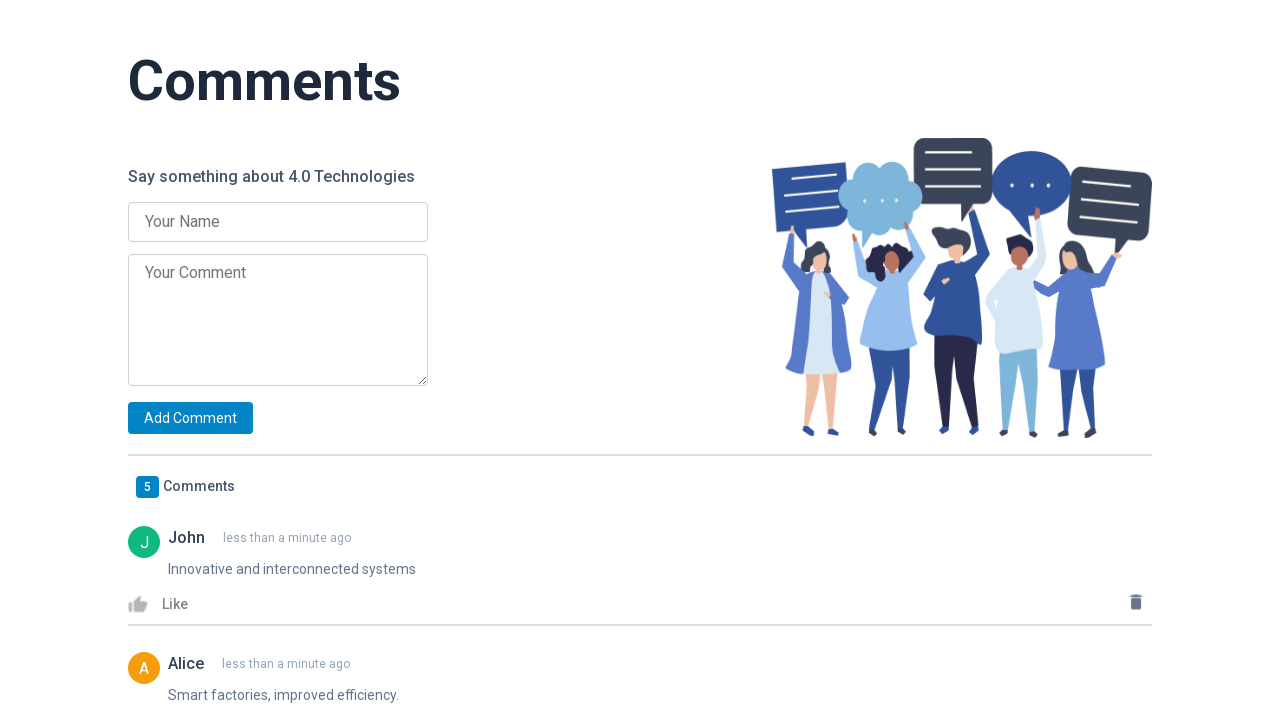

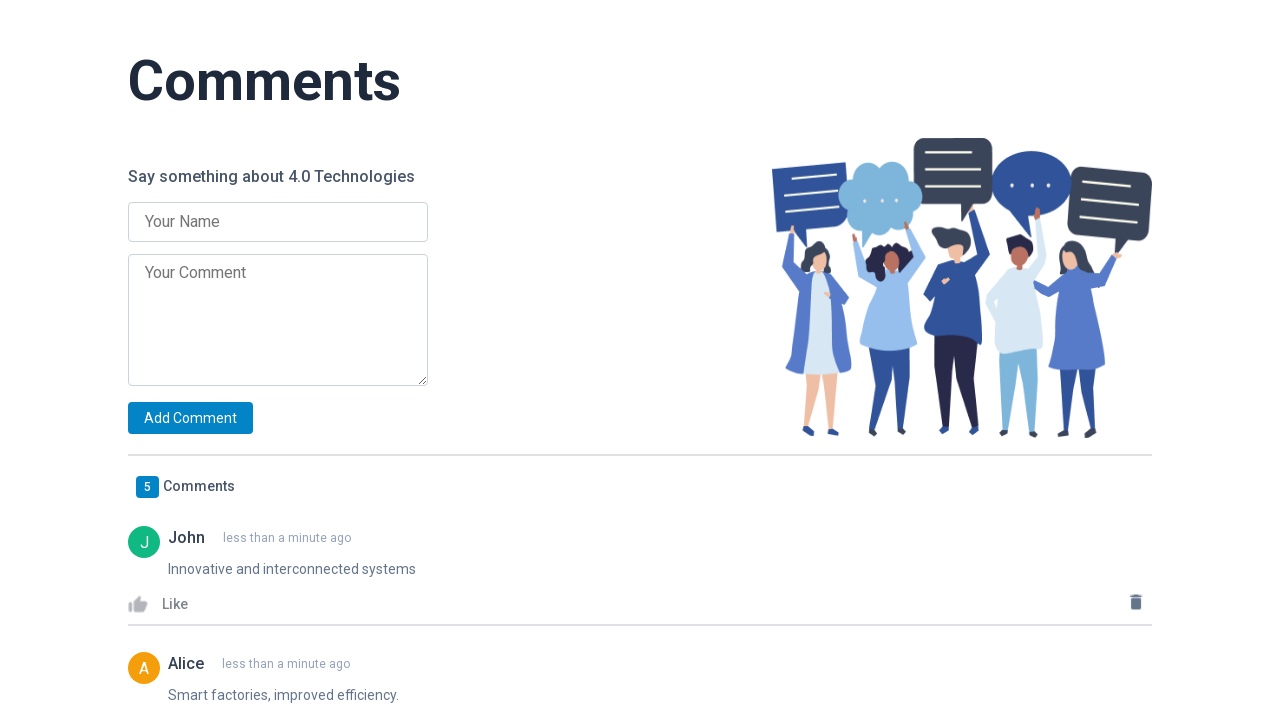